Tests dynamic content loading by clicking a start button and waiting for hidden content to become visible

Starting URL: https://the-internet.herokuapp.com/dynamic_loading/1

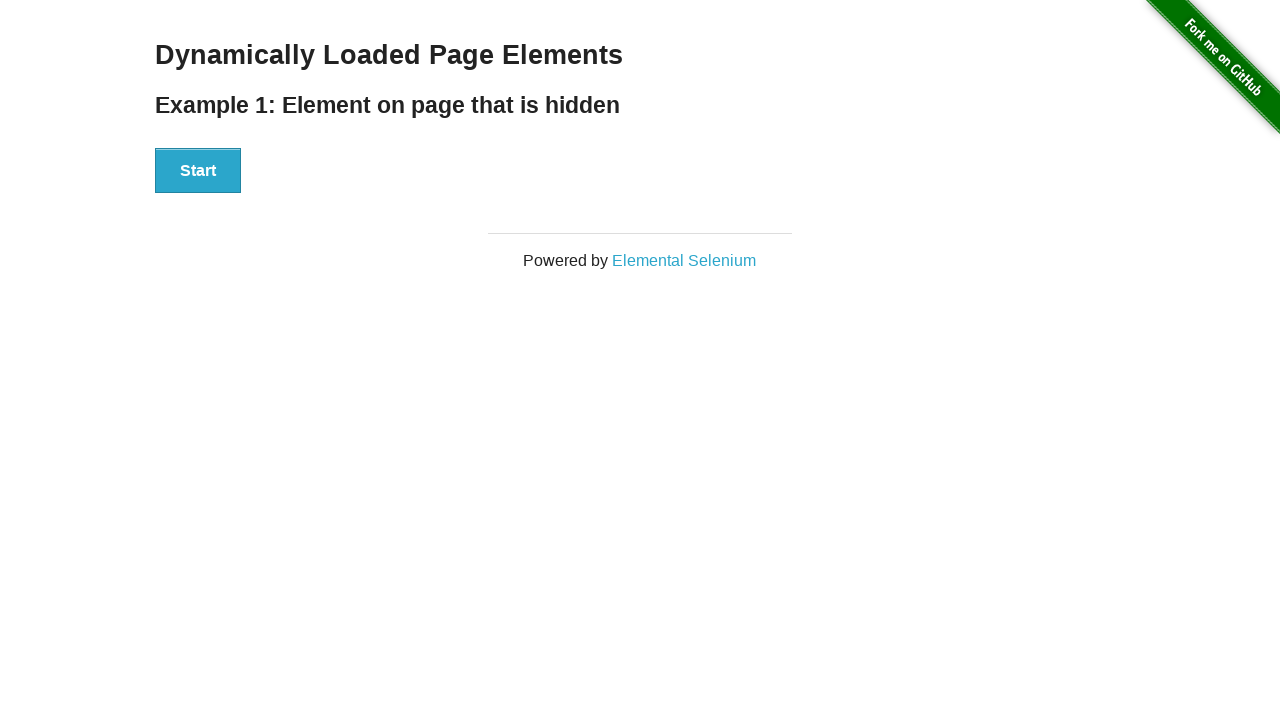

Clicked start button to trigger dynamic content loading at (198, 171) on xpath=//*[@id="start"]/button
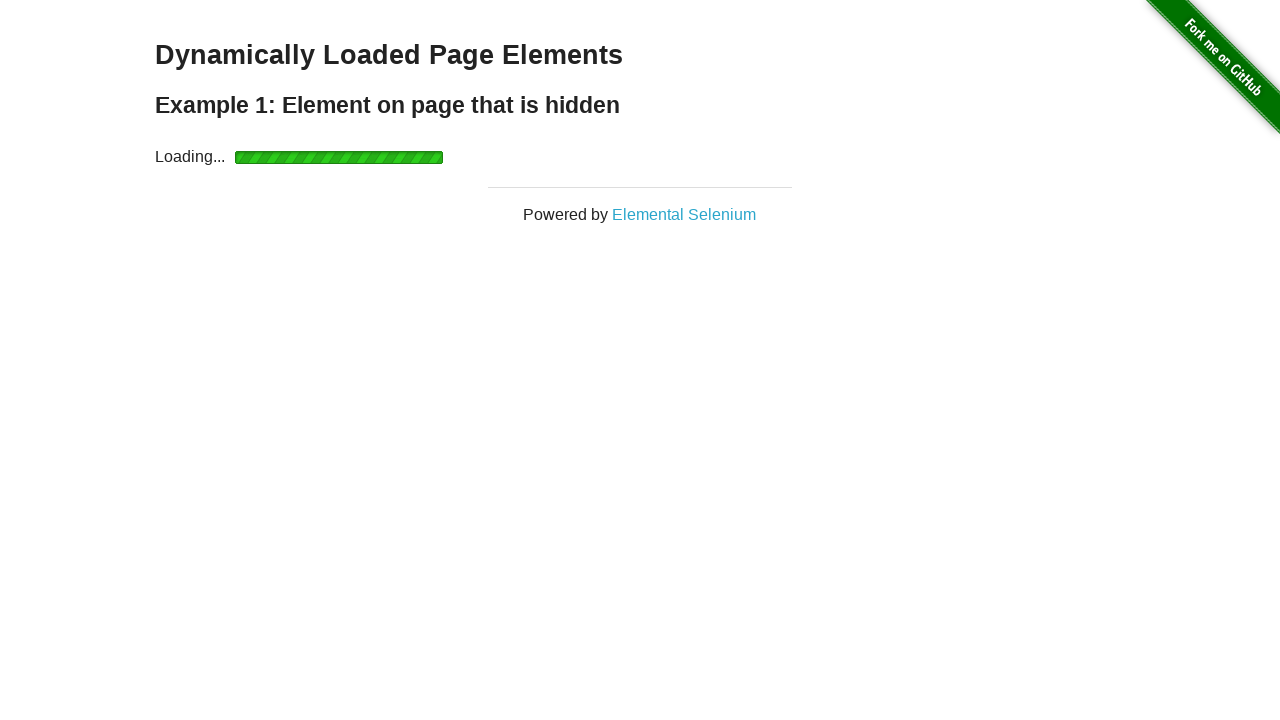

Waited for dynamically loaded content to become visible
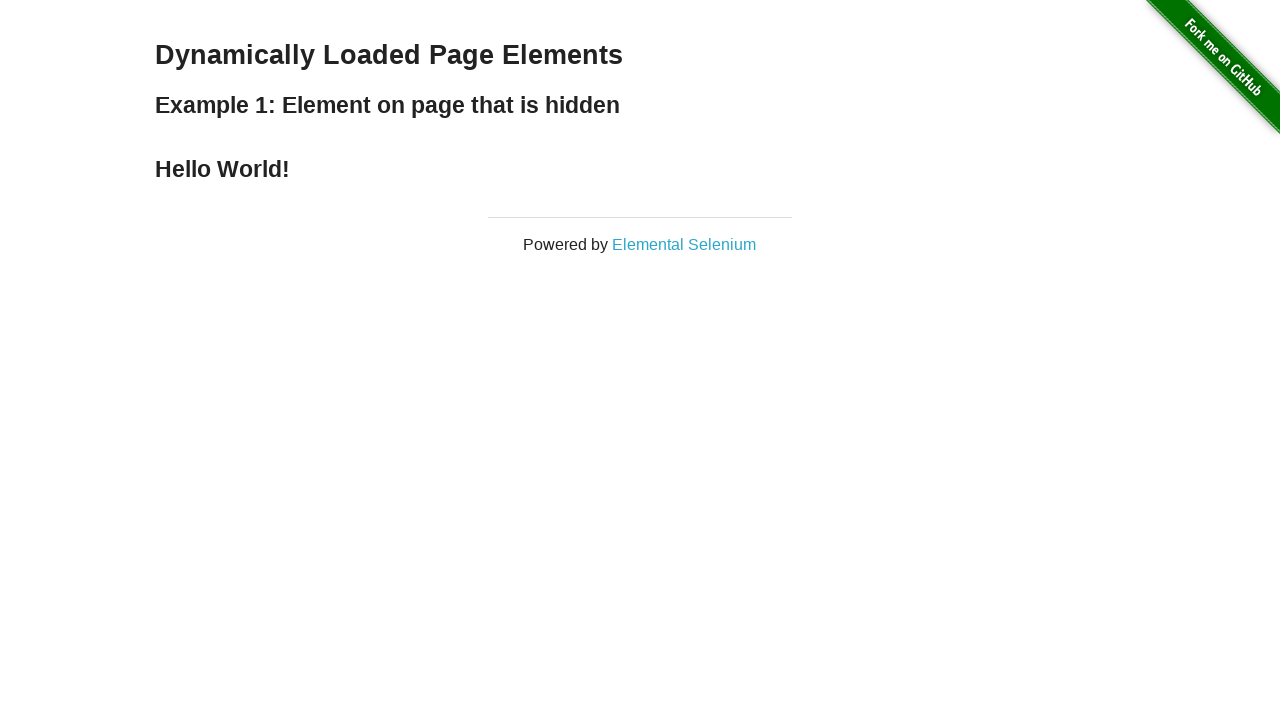

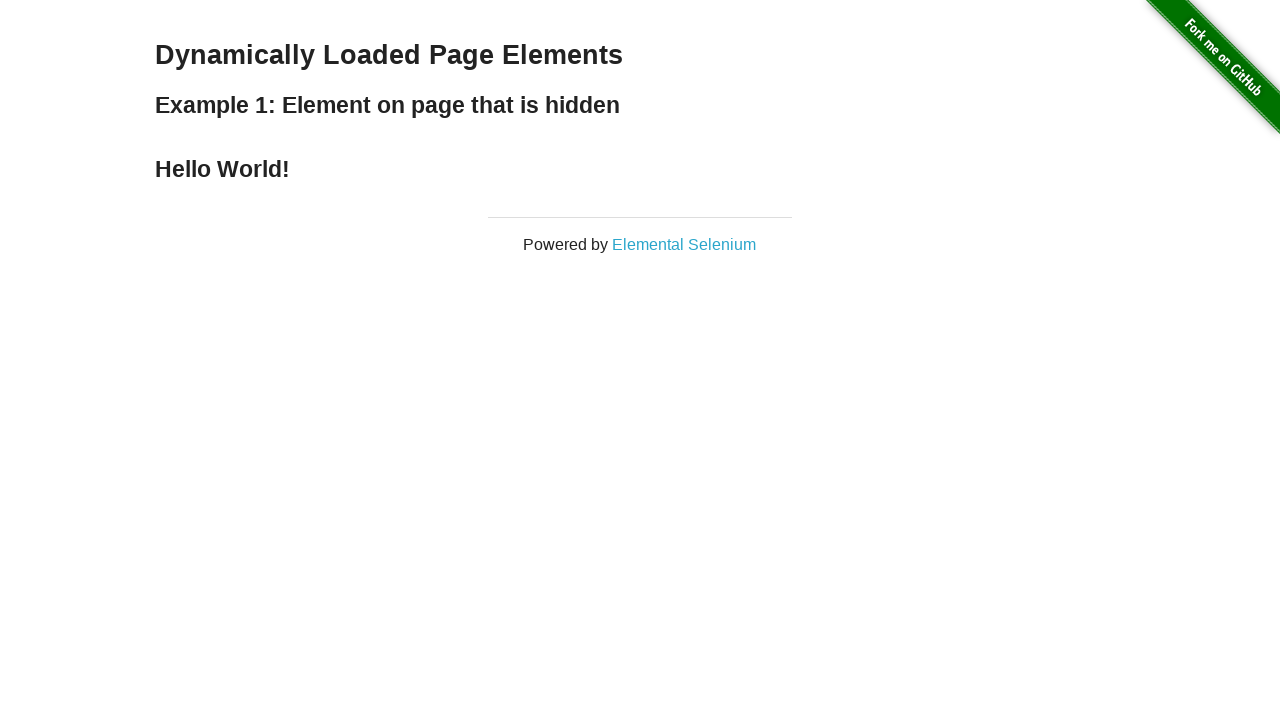